Tests passenger dropdown functionality by clicking to open the dropdown, incrementing the adult passenger count 4 times (from 1 to 5), closing the dropdown, and verifying the final count displays "5 Adult"

Starting URL: https://rahulshettyacademy.com/dropdownsPractise/

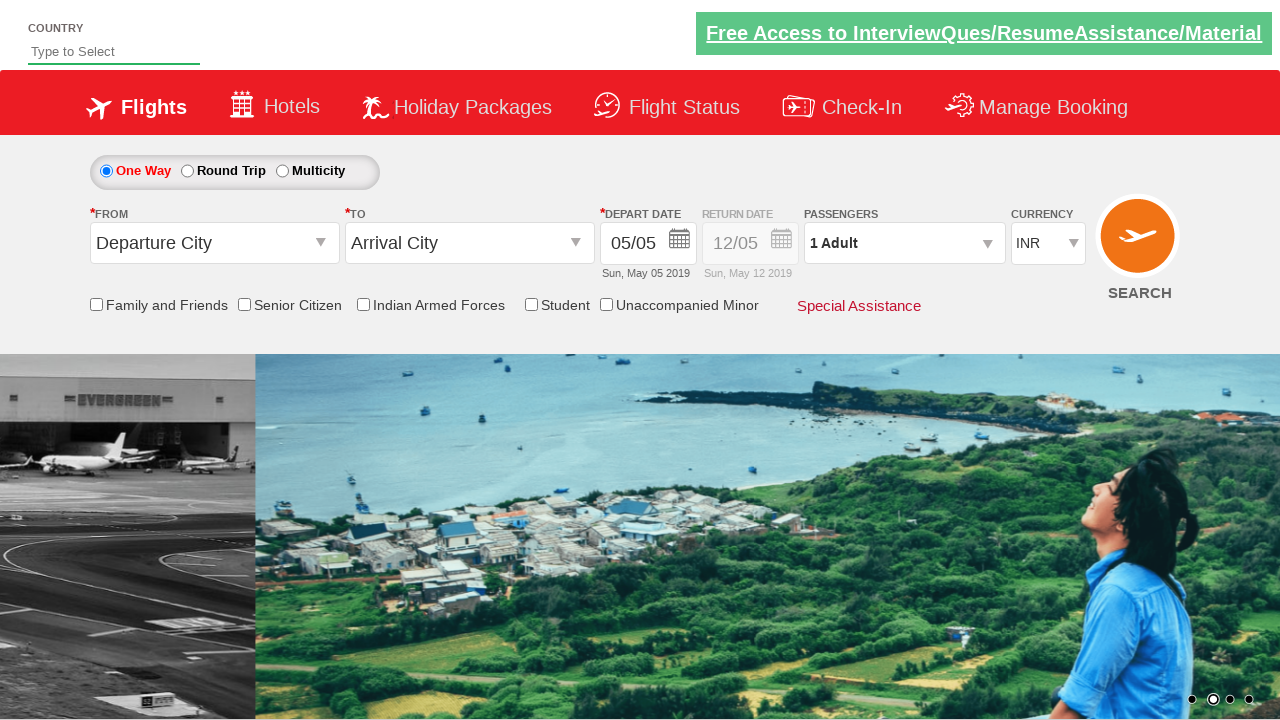

Clicked passenger info dropdown to open it at (904, 243) on #divpaxinfo
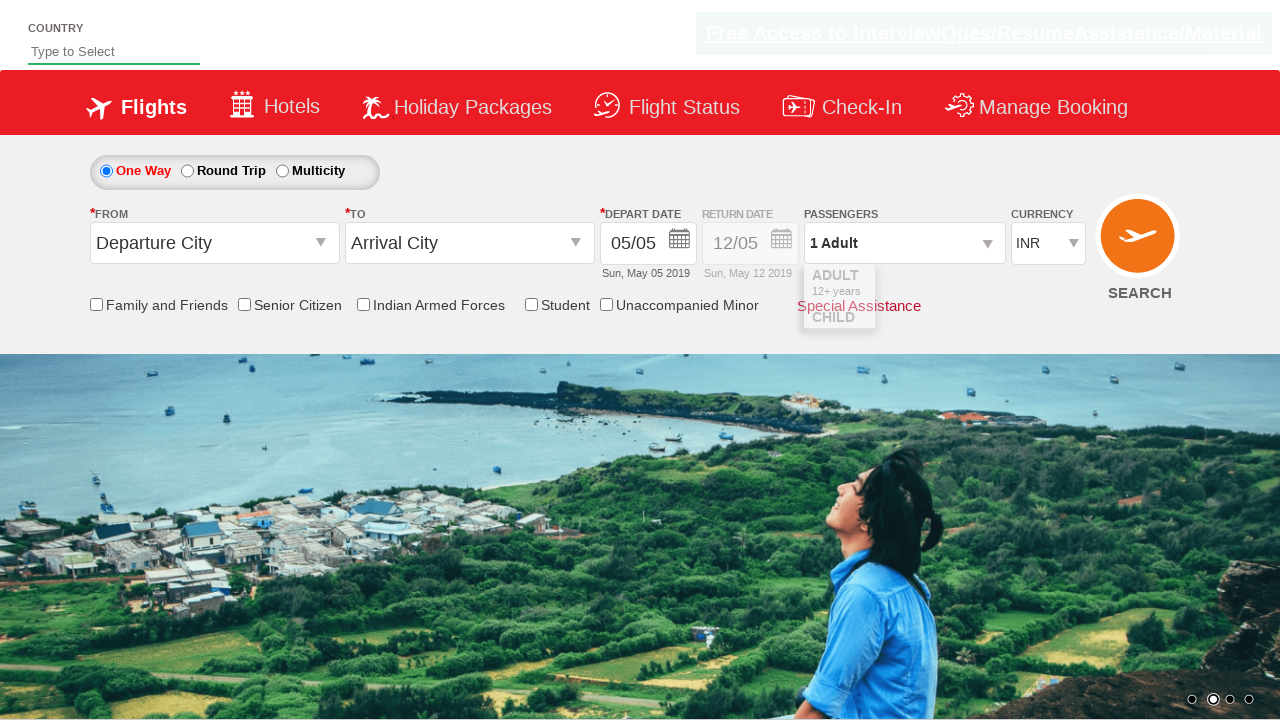

Dropdown opened and increment adult button is visible
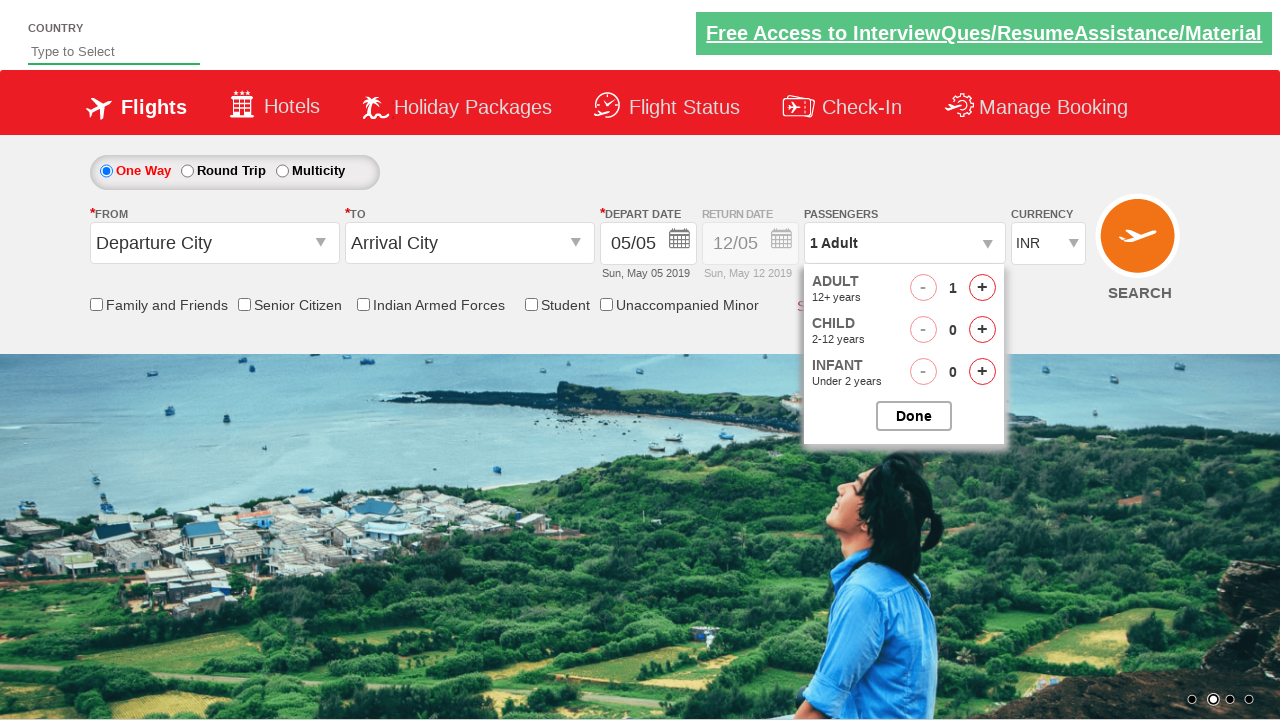

Incremented adult passenger count (click 1 of 4) at (982, 288) on #hrefIncAdt
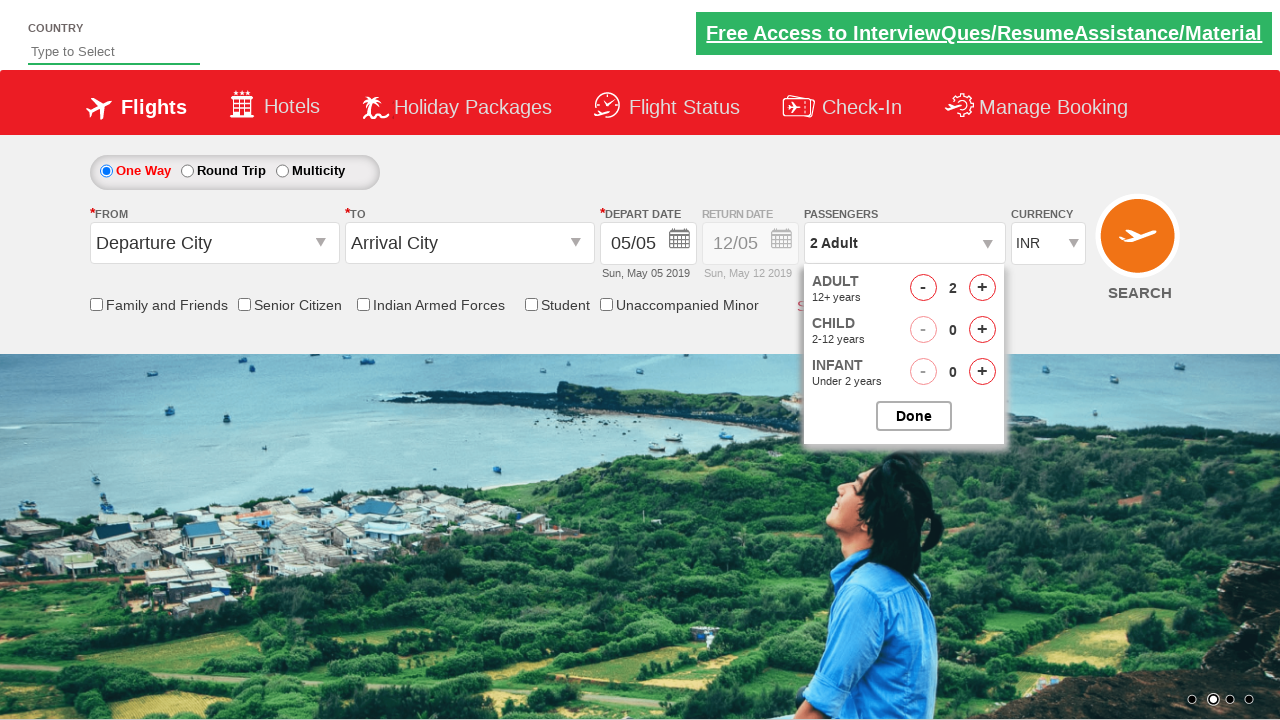

Incremented adult passenger count (click 2 of 4) at (982, 288) on #hrefIncAdt
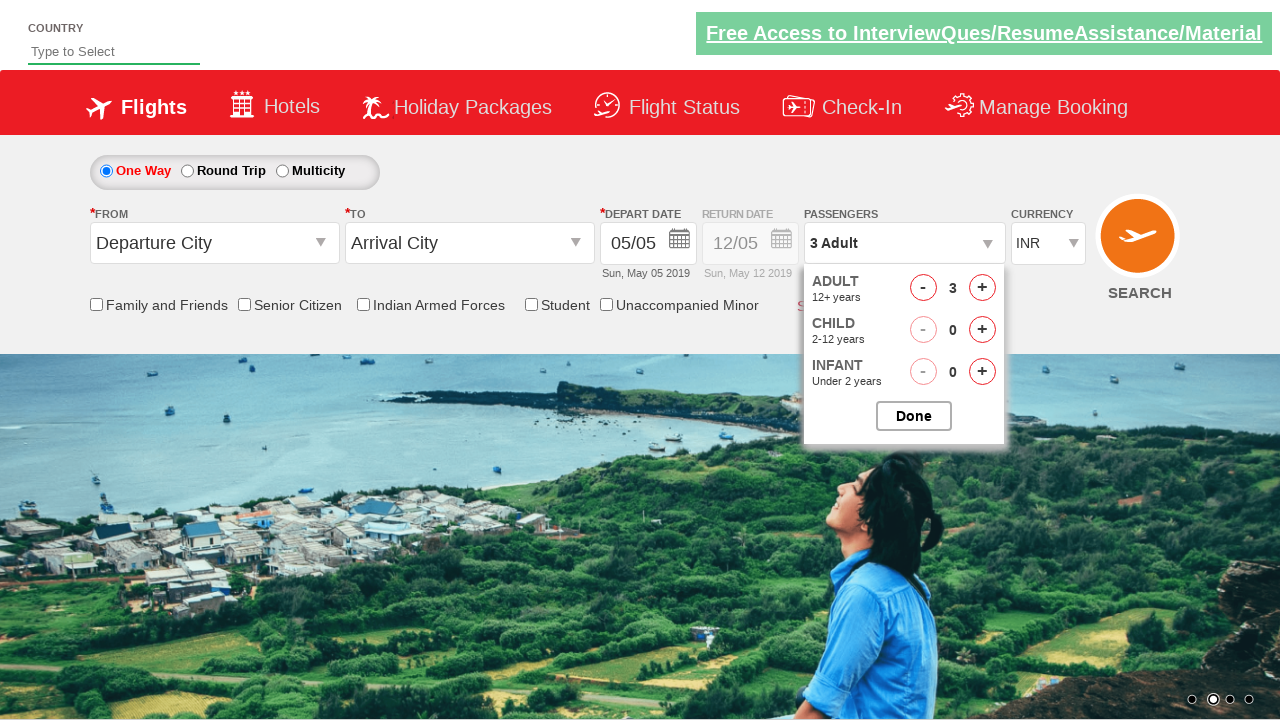

Incremented adult passenger count (click 3 of 4) at (982, 288) on #hrefIncAdt
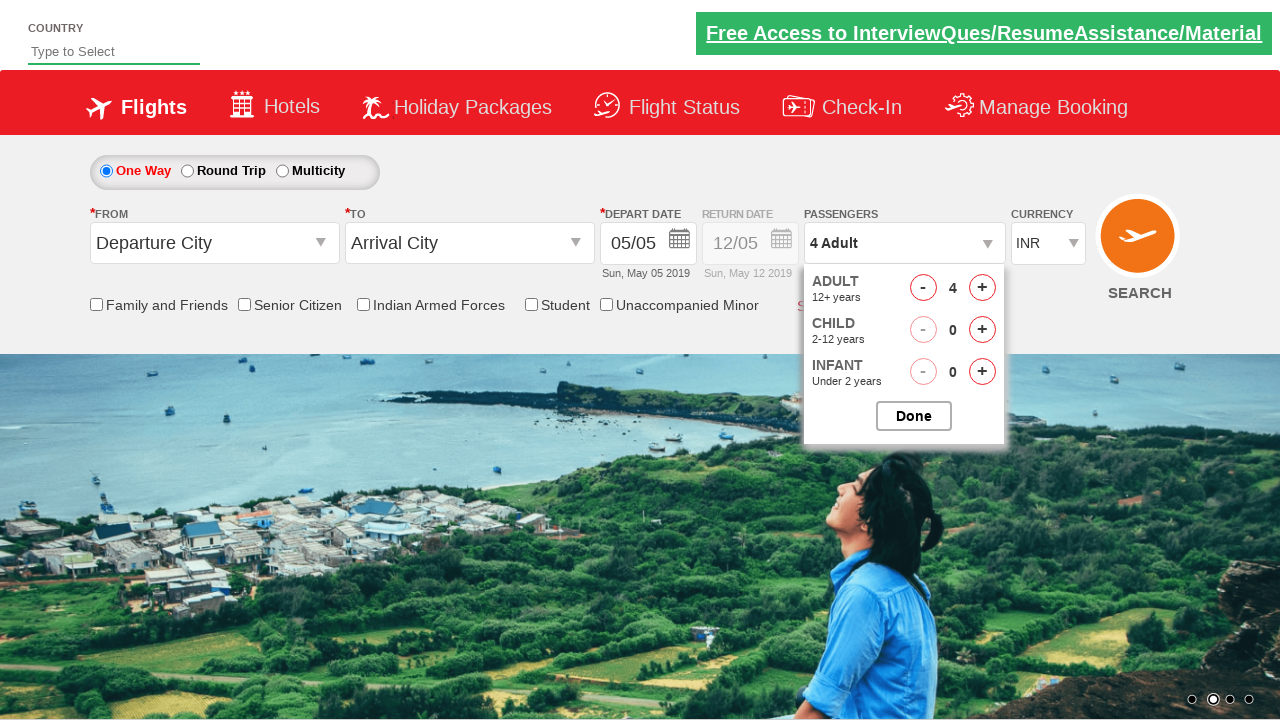

Incremented adult passenger count (click 4 of 4) at (982, 288) on #hrefIncAdt
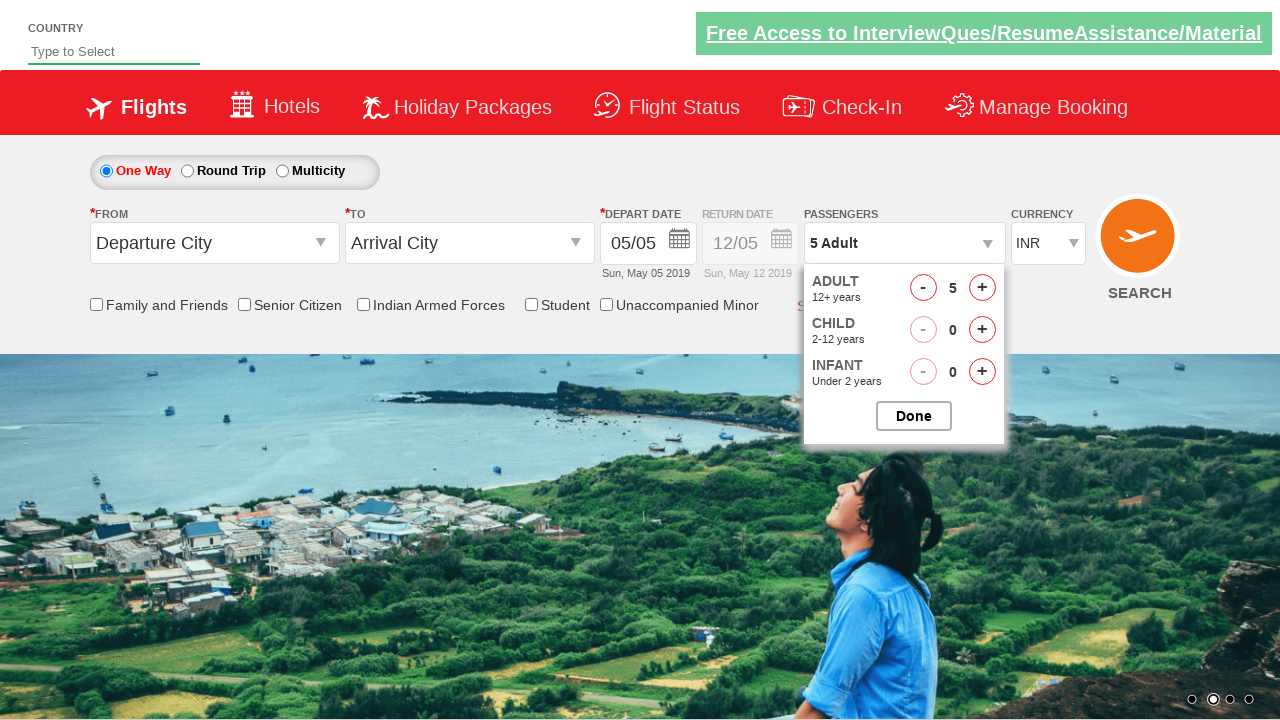

Closed the passenger dropdown at (914, 416) on #btnclosepaxoption
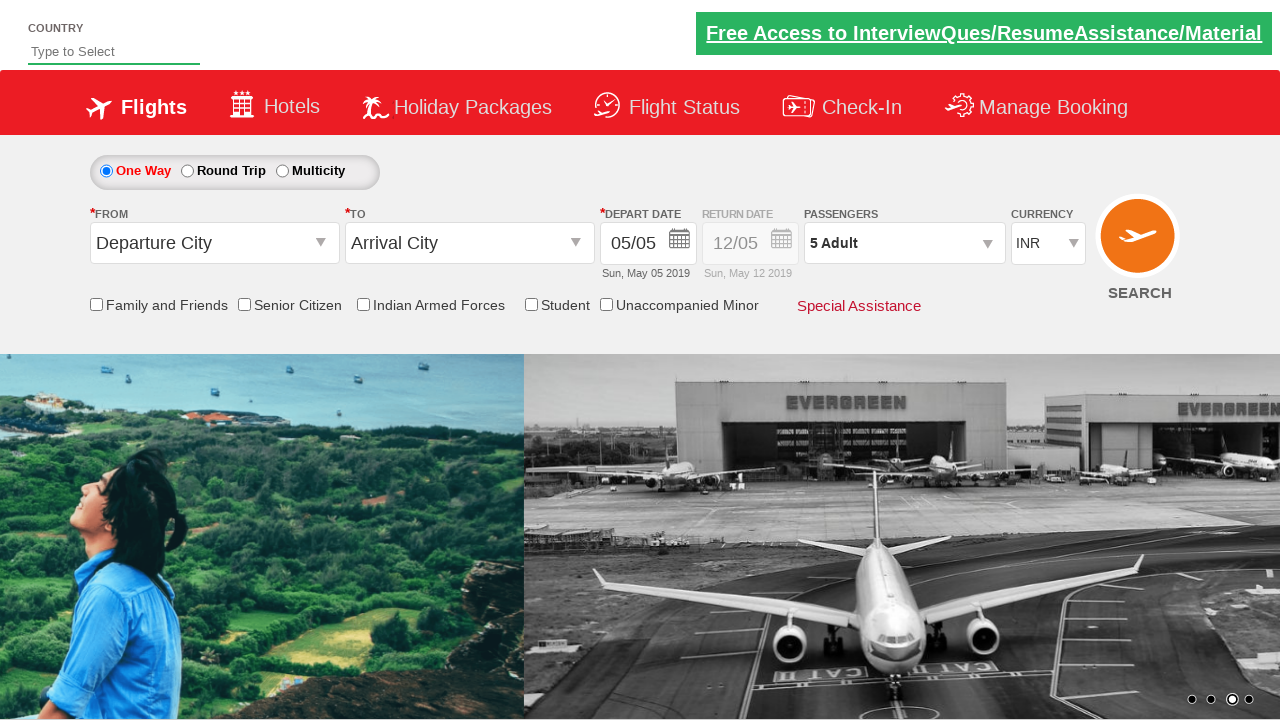

Retrieved passenger count text from dropdown
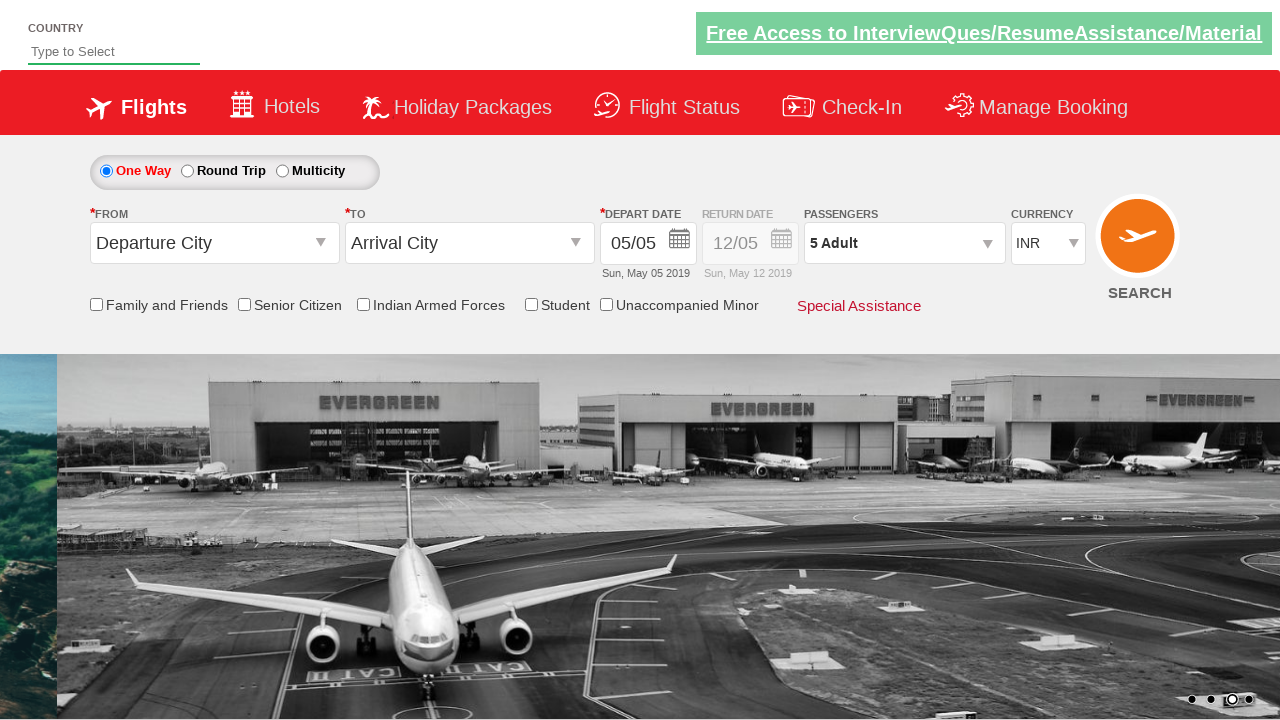

Verified passenger count displays '5 Adult'
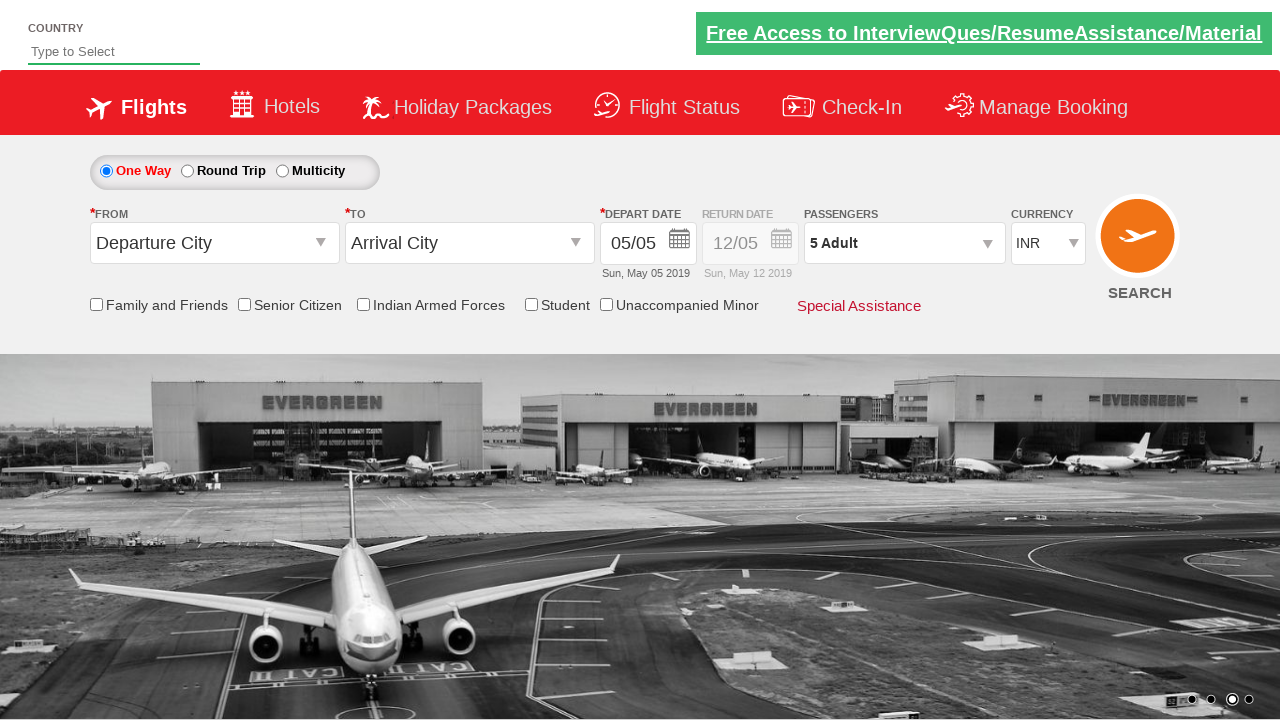

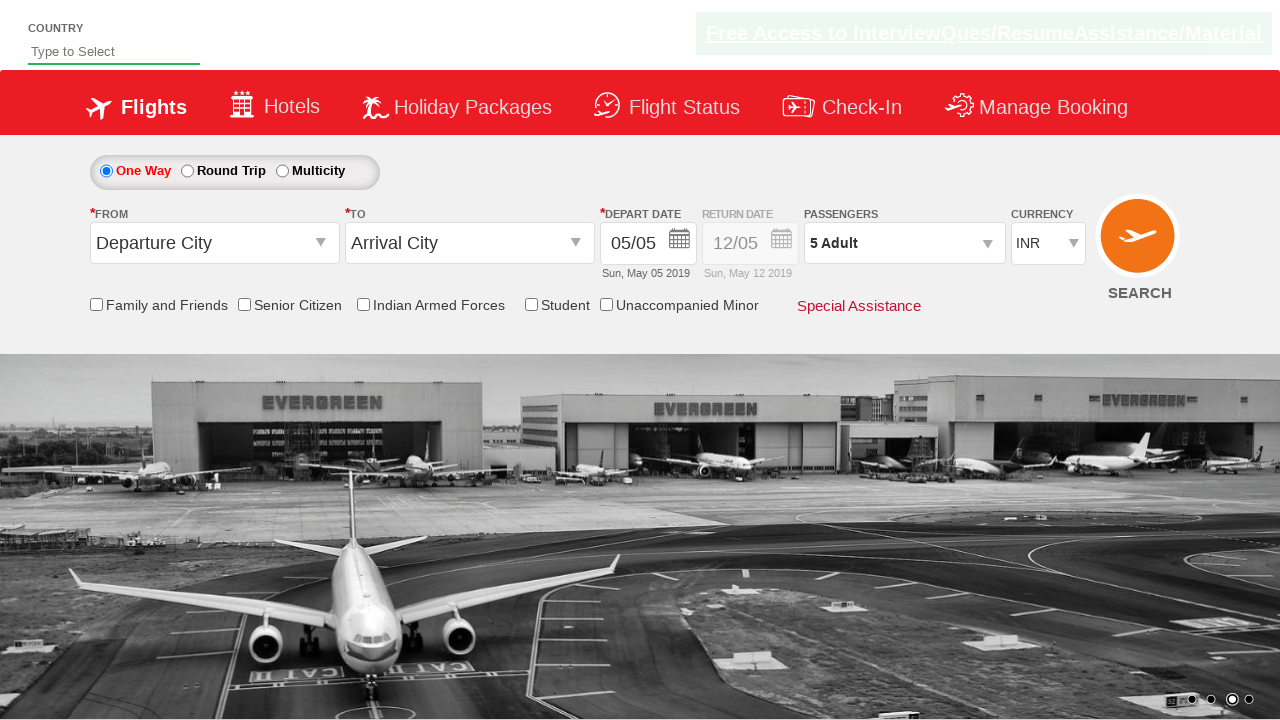